Tests validation when zip code has only 4 digits

Starting URL: https://www.sharelane.com/cgi-bin/register.py

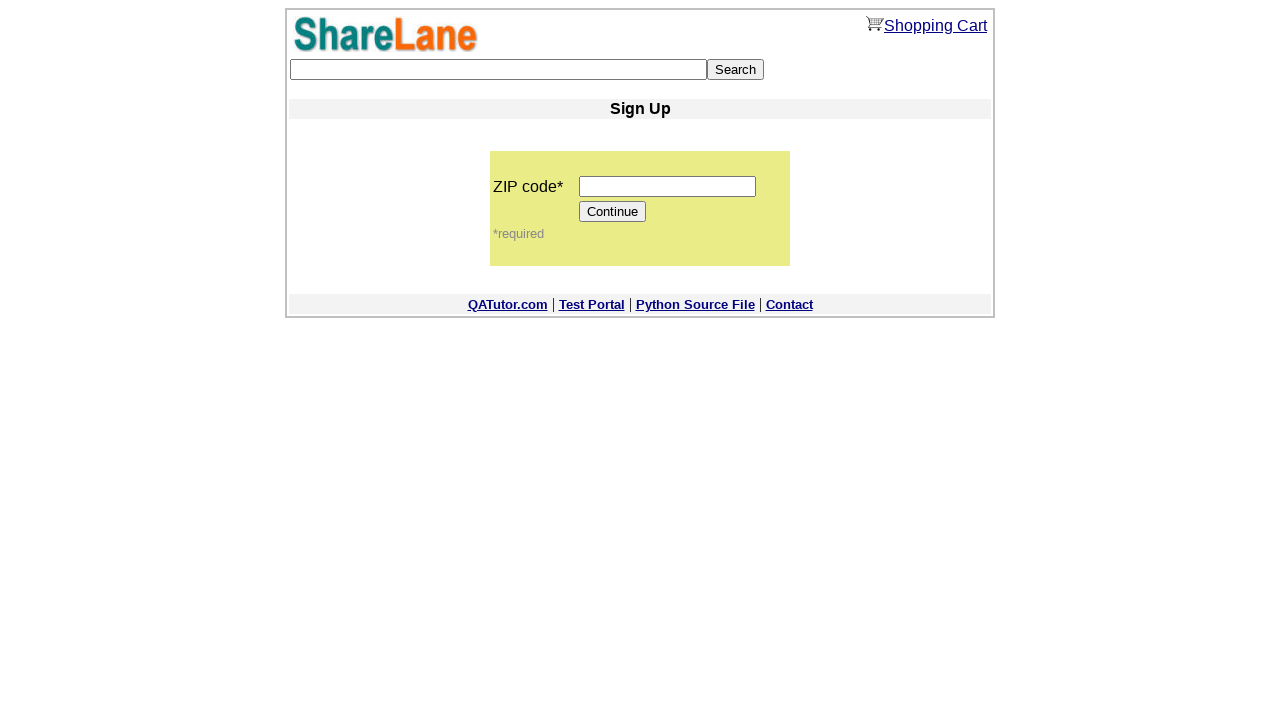

Filled zip code field with 4-digit value '1234' on input[name='zip_code']
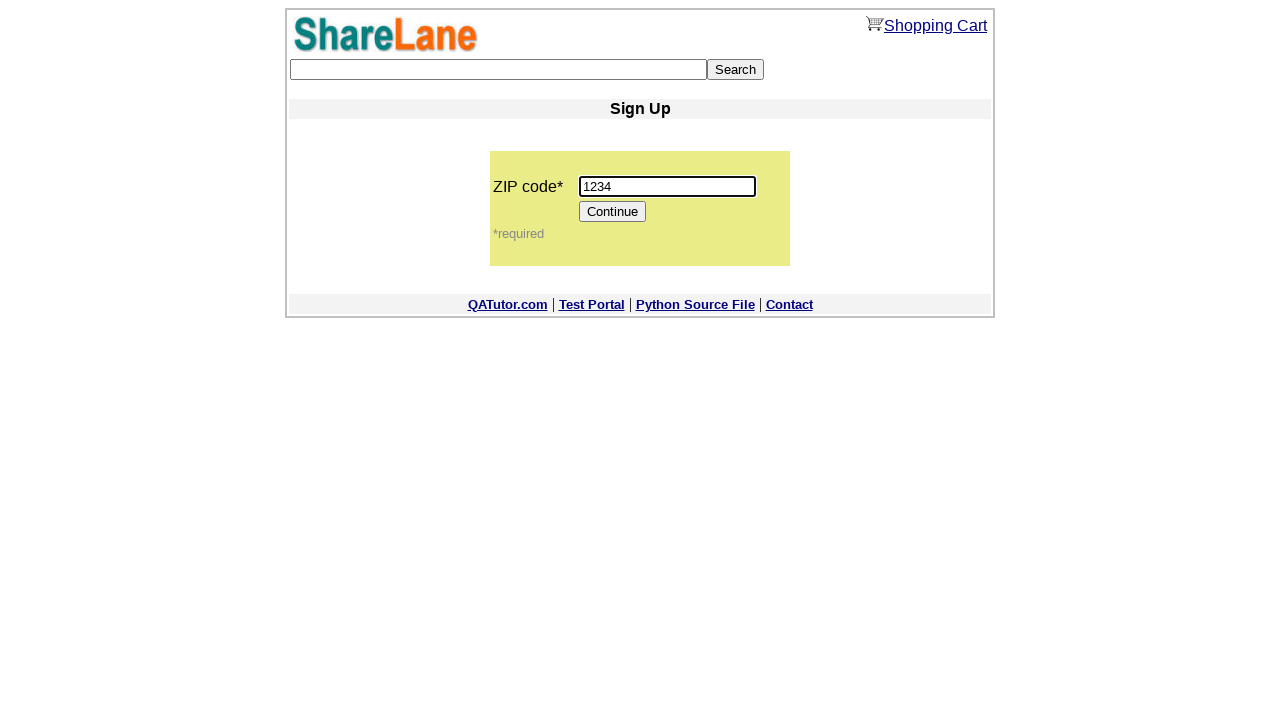

Clicked Continue button at (613, 212) on input[value='Continue']
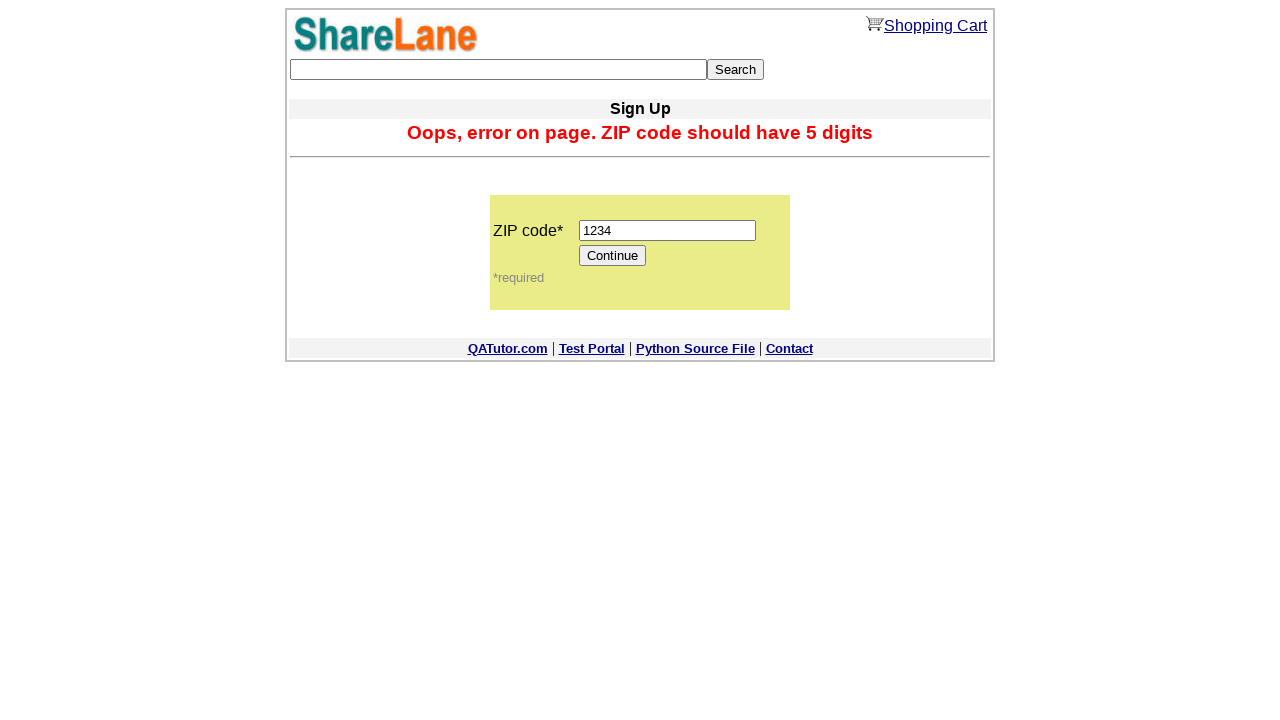

Error message appeared validating that 4-digit zip code is invalid
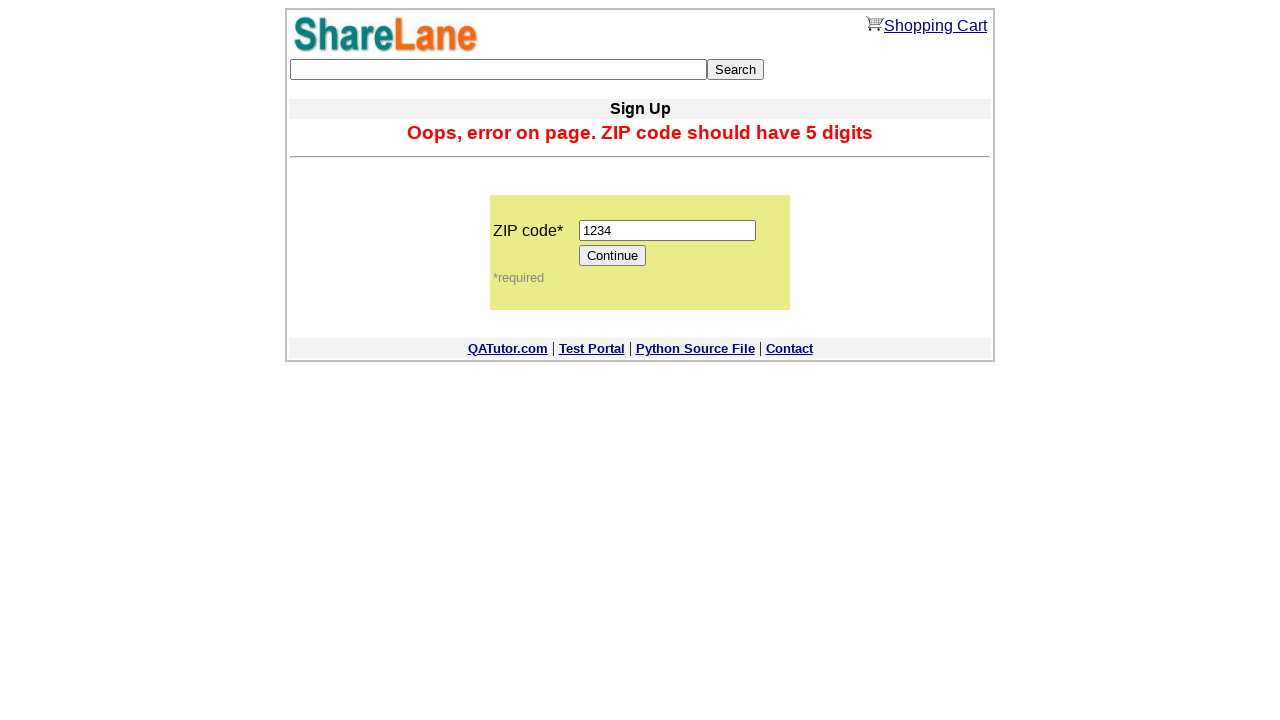

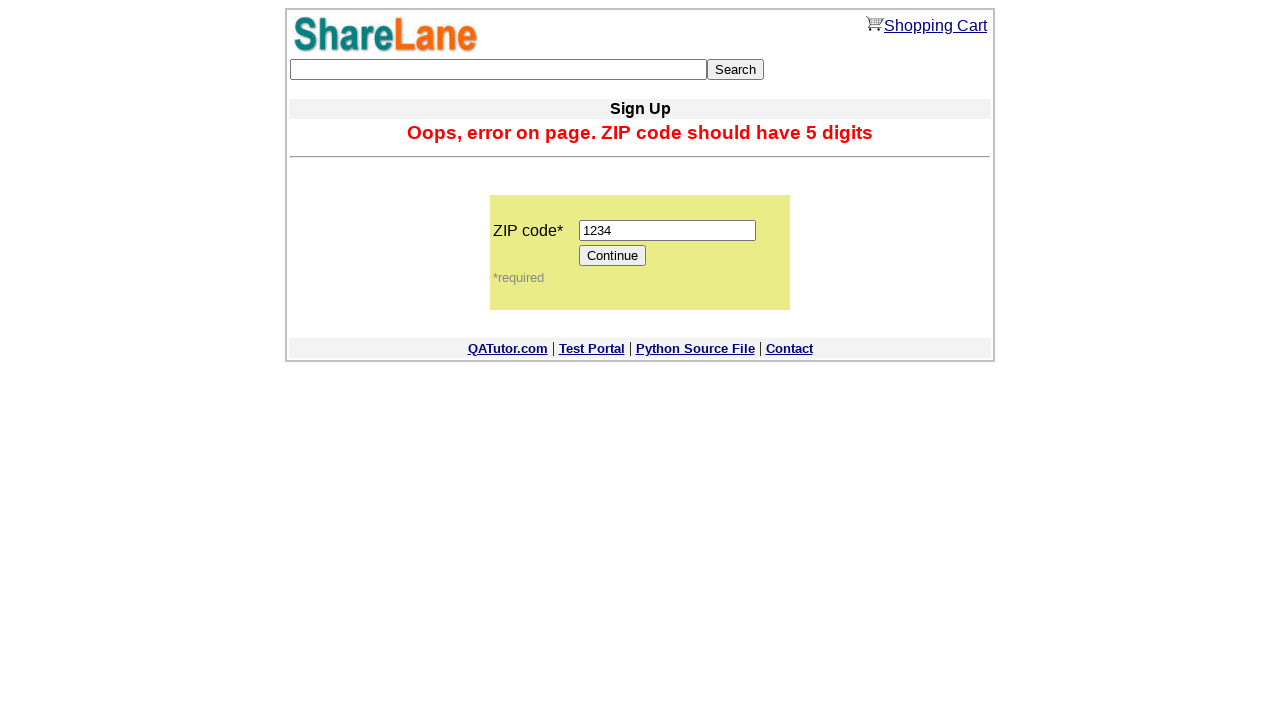